Tests adding multiple todo items to the list and verifying they appear correctly

Starting URL: https://demo.playwright.dev/todomvc

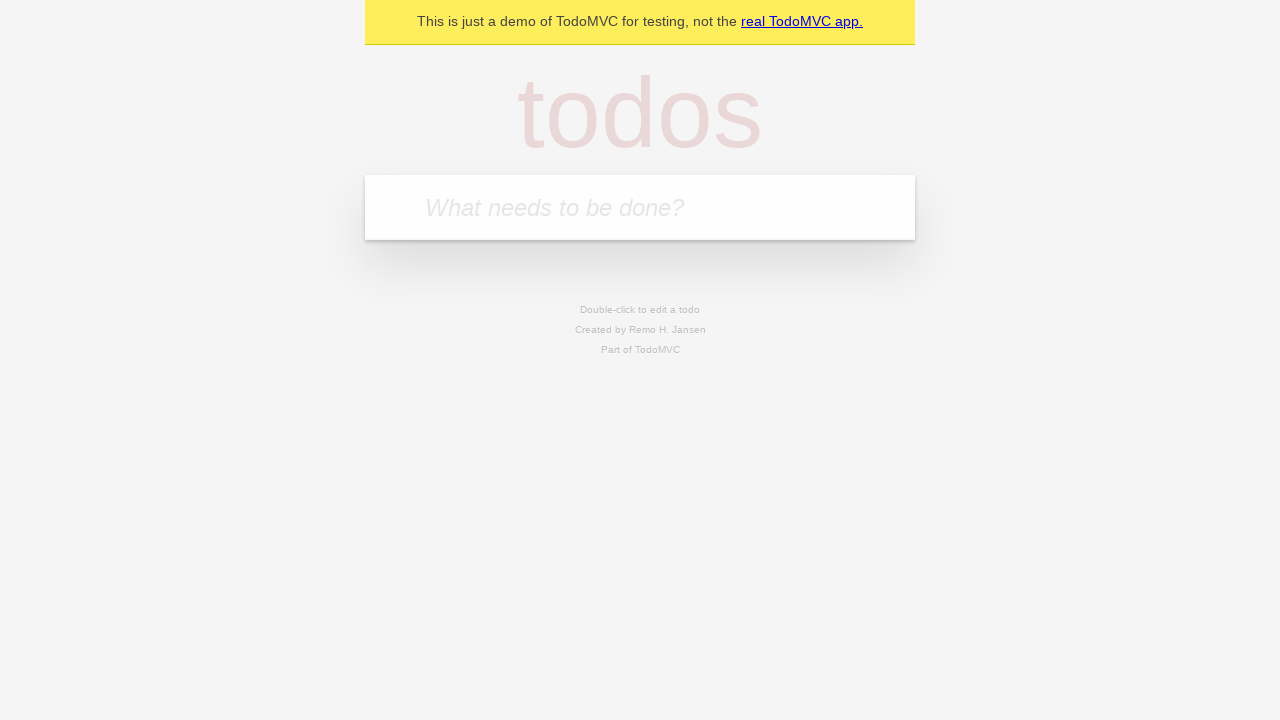

Filled todo input field with 'buy some cheese' on internal:attr=[placeholder="What needs to be done?"i]
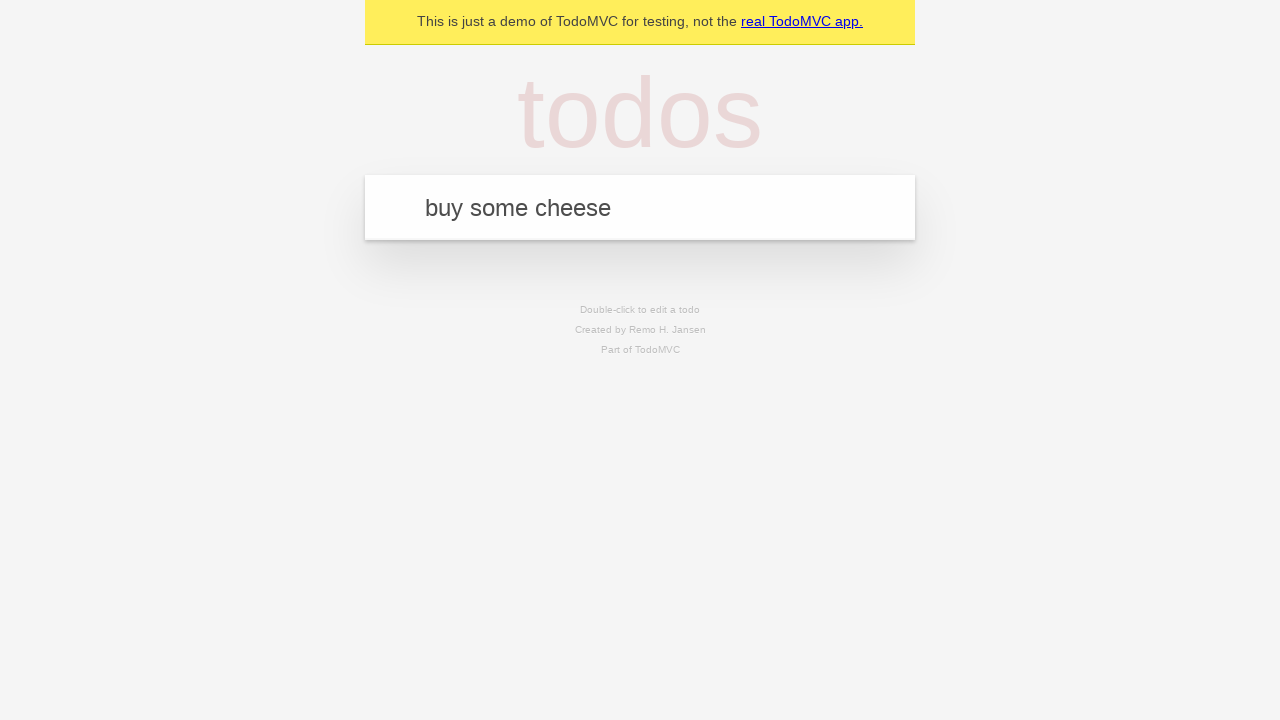

Pressed Enter to add first todo item on internal:attr=[placeholder="What needs to be done?"i]
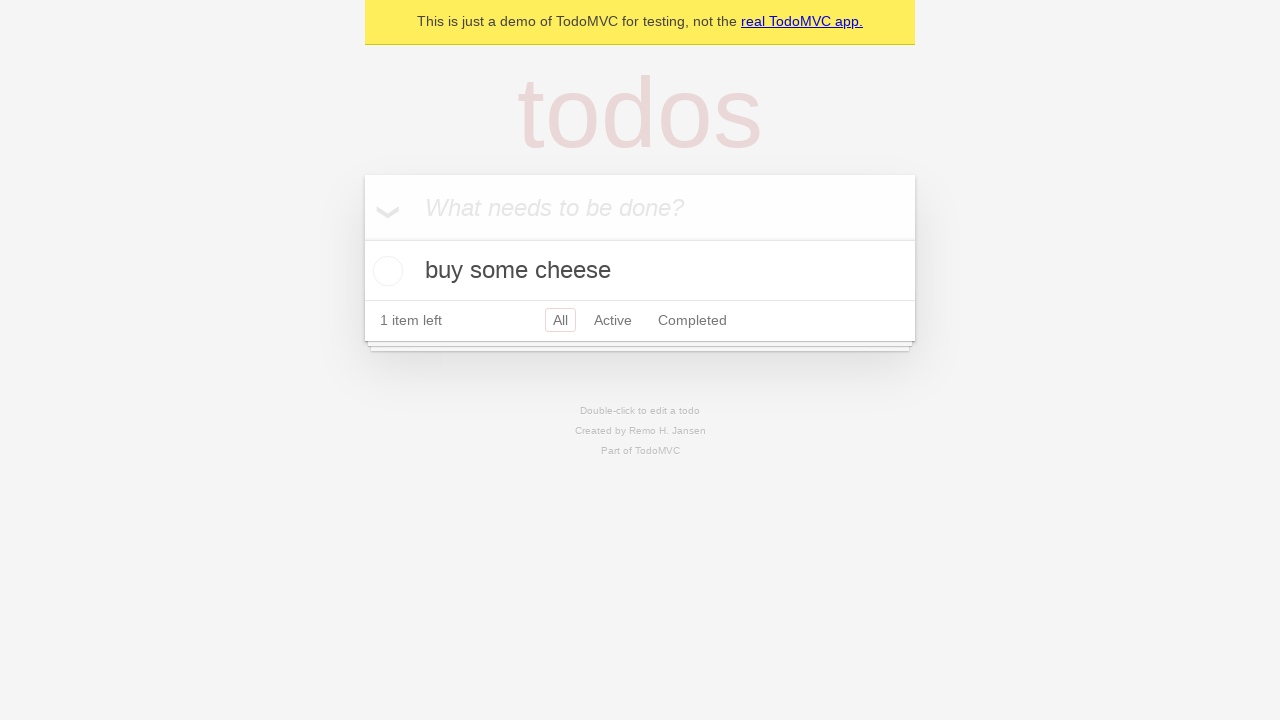

First todo item appeared in the list
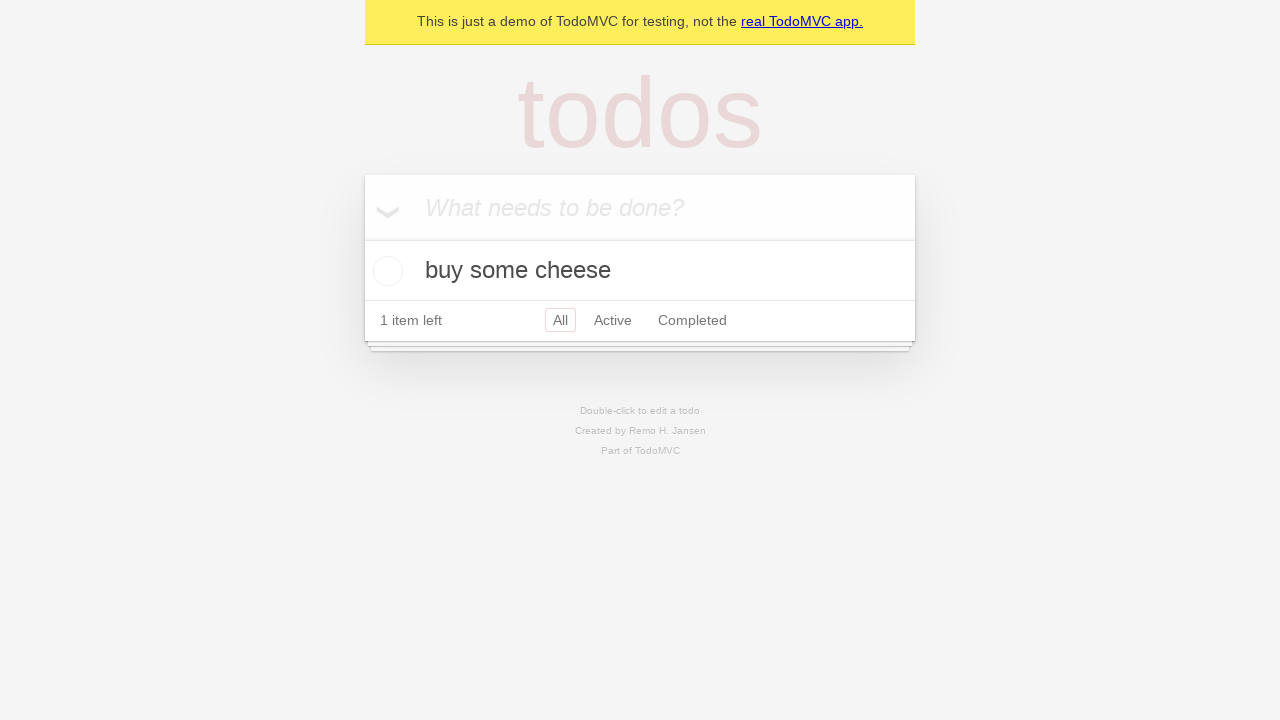

Filled todo input field with 'feed the cat' on internal:attr=[placeholder="What needs to be done?"i]
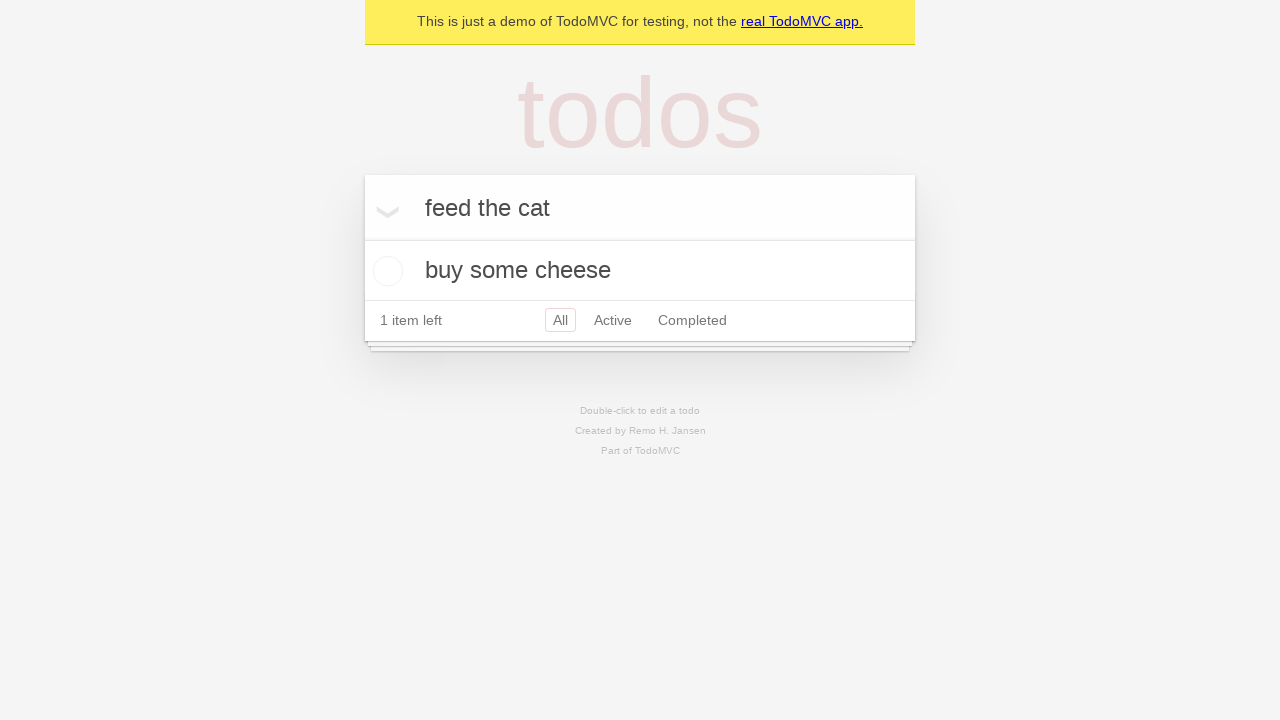

Pressed Enter to add second todo item on internal:attr=[placeholder="What needs to be done?"i]
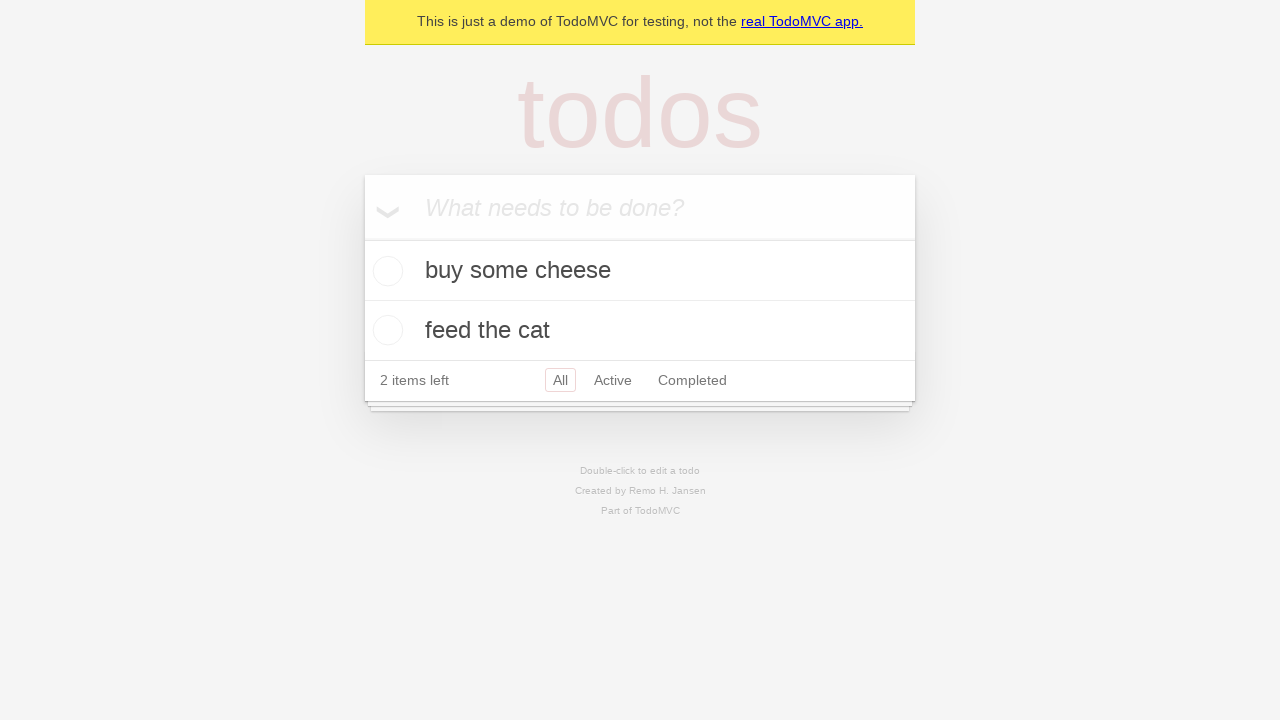

Both todo items are visible in the list
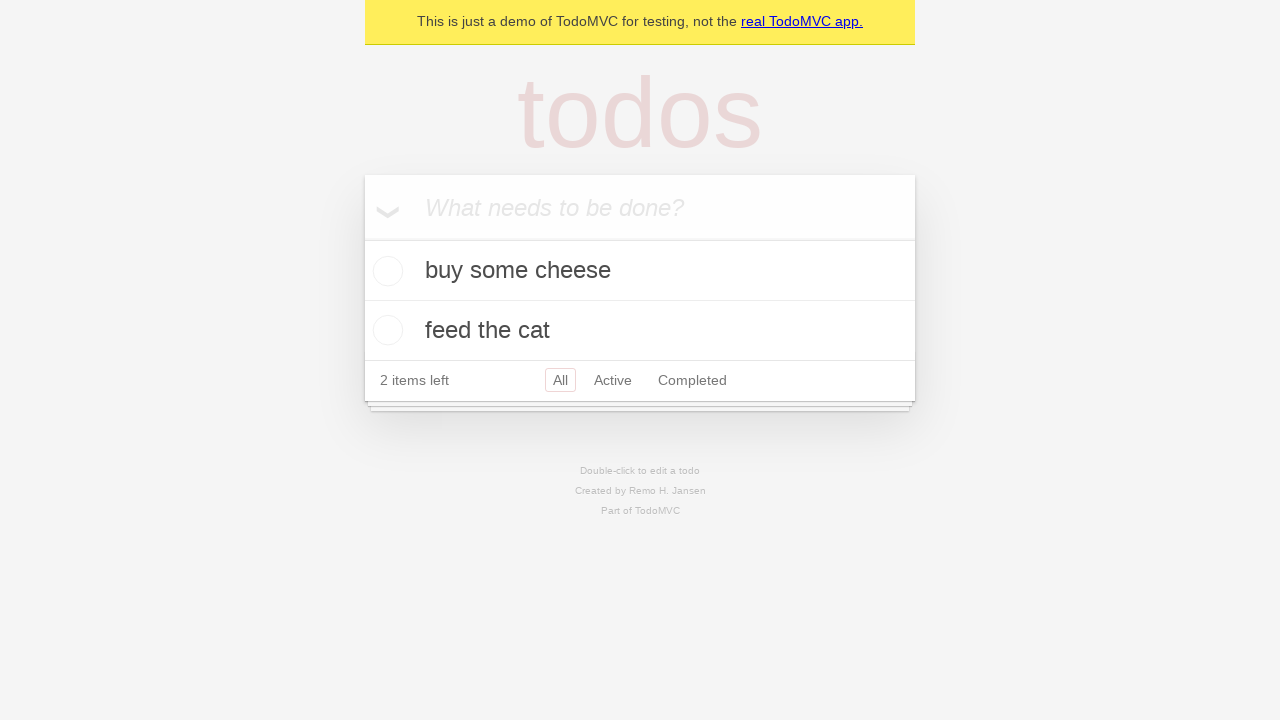

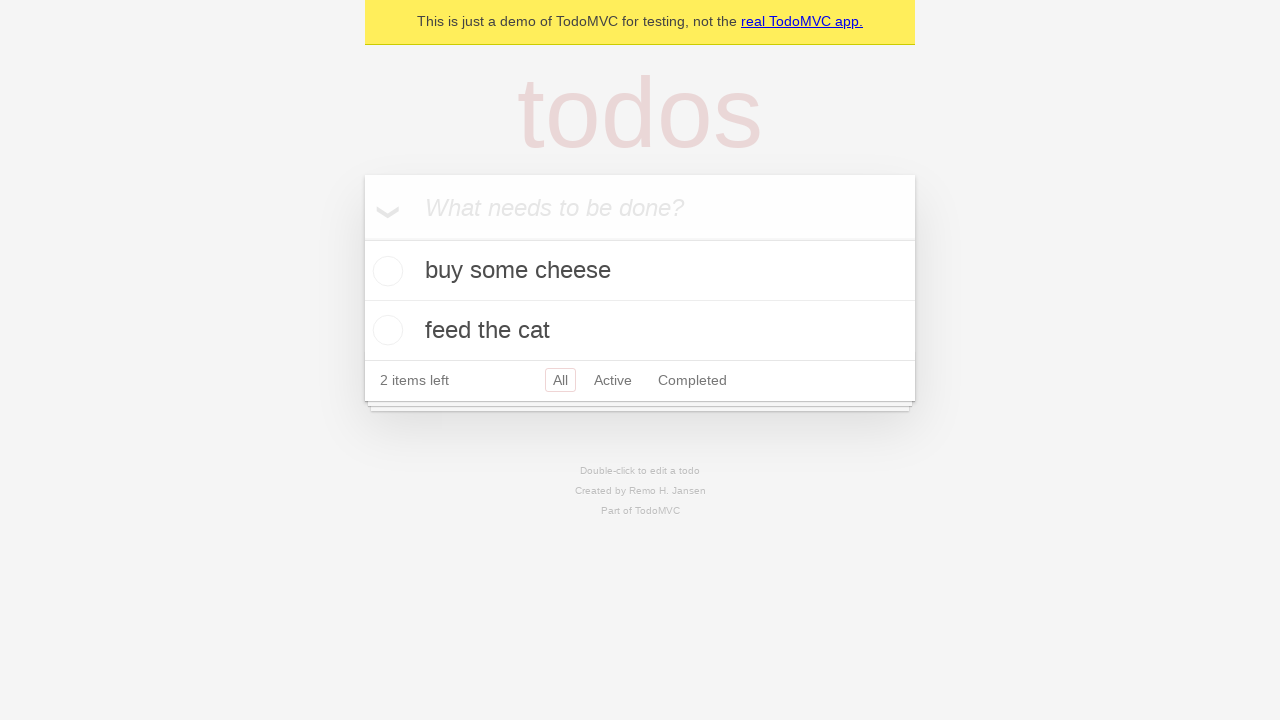